Tests multiple window handling by clicking a link that opens a new window, switching between windows, and verifying content in both windows

Starting URL: https://the-internet.herokuapp.com/

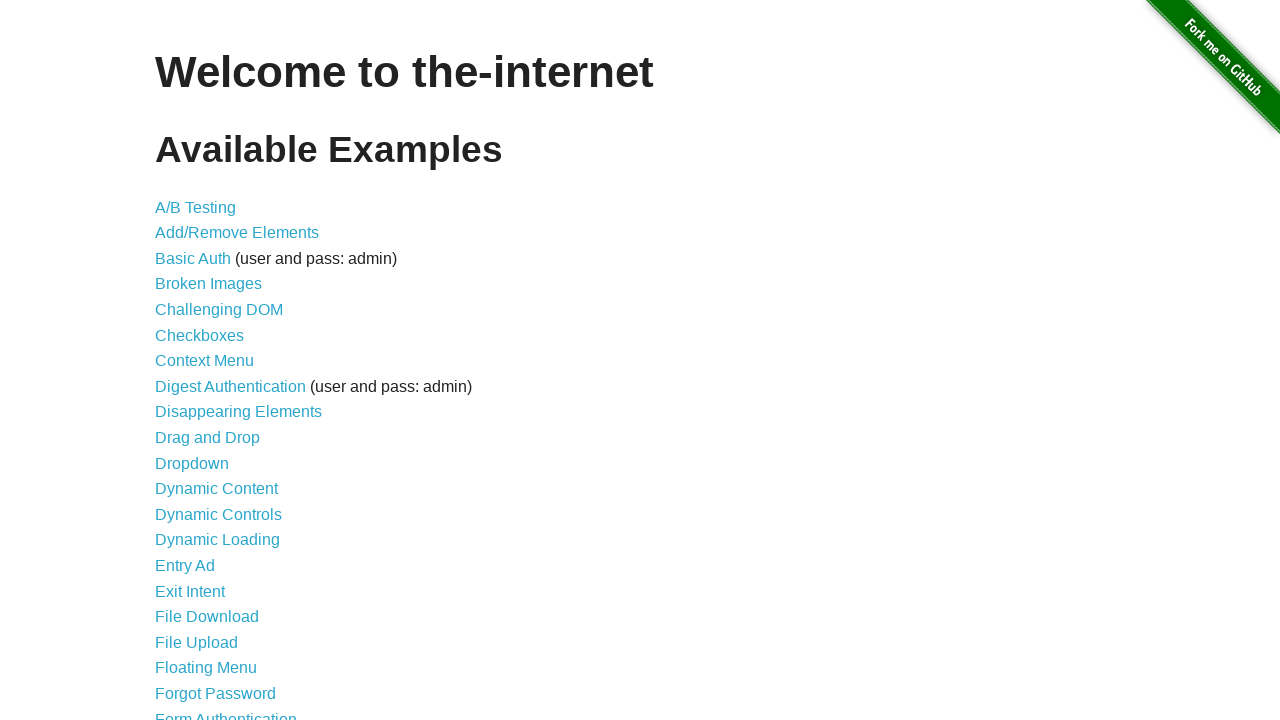

Clicked on Multiple Windows link at (218, 369) on xpath=//a[contains(text(),'Multiple Windows')]
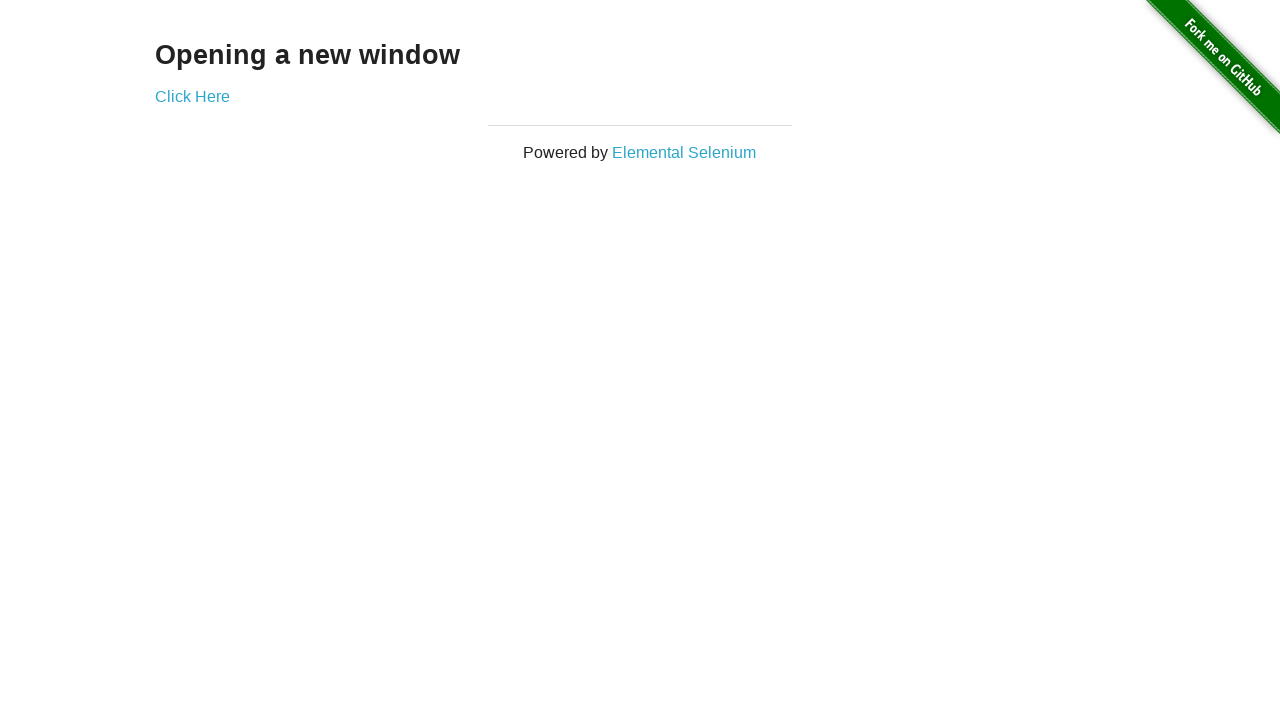

Clicked link to open new window at (192, 96) on xpath=//a[contains(text(),'Click')]
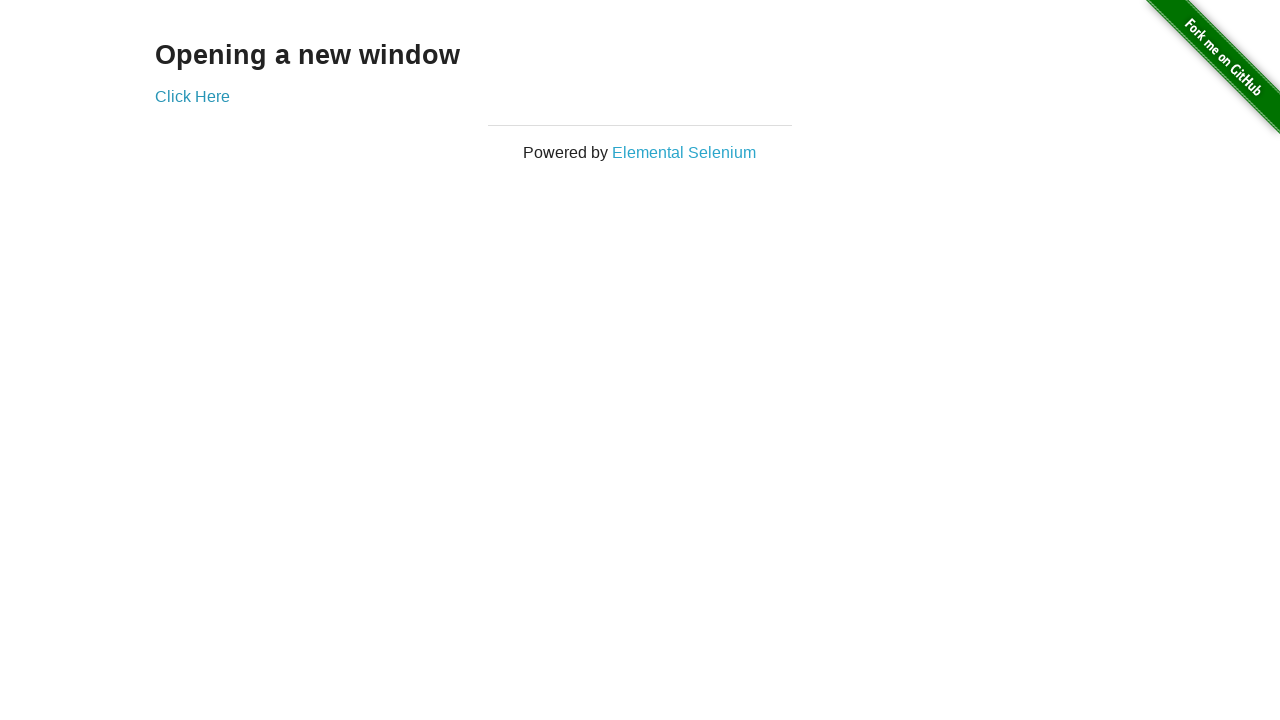

New window opened and reference obtained
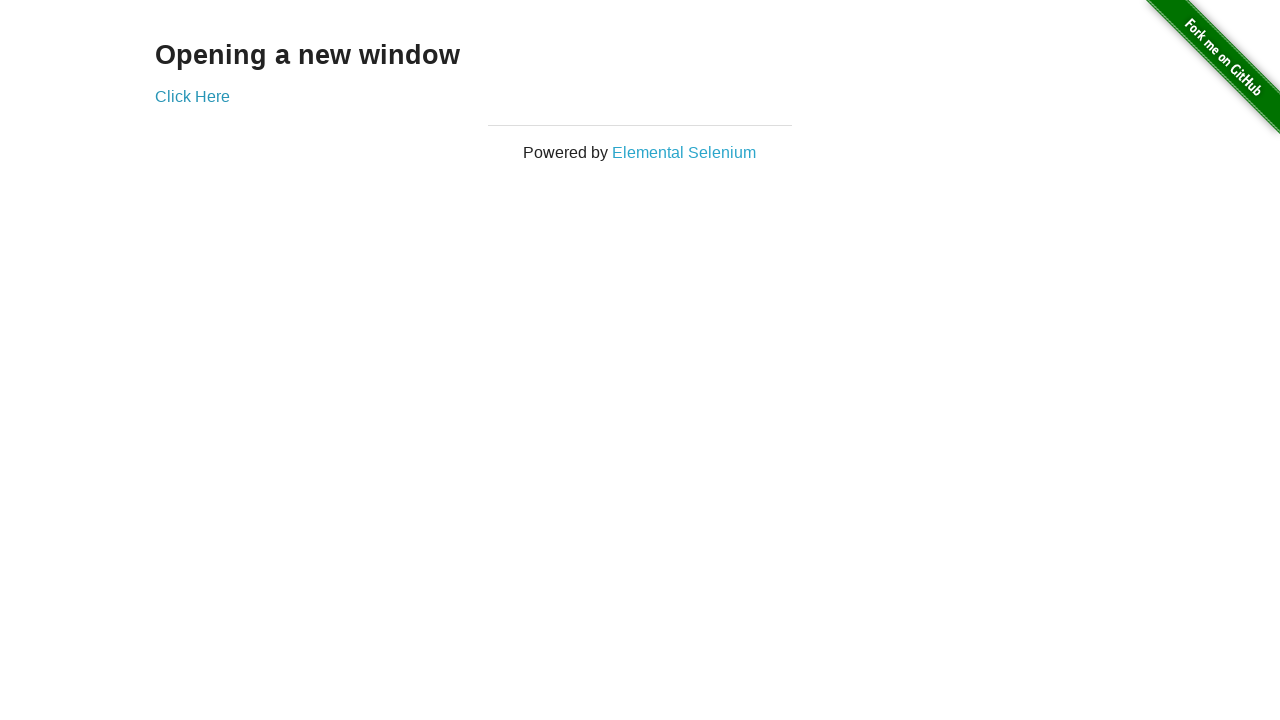

Retrieved text content from child window heading
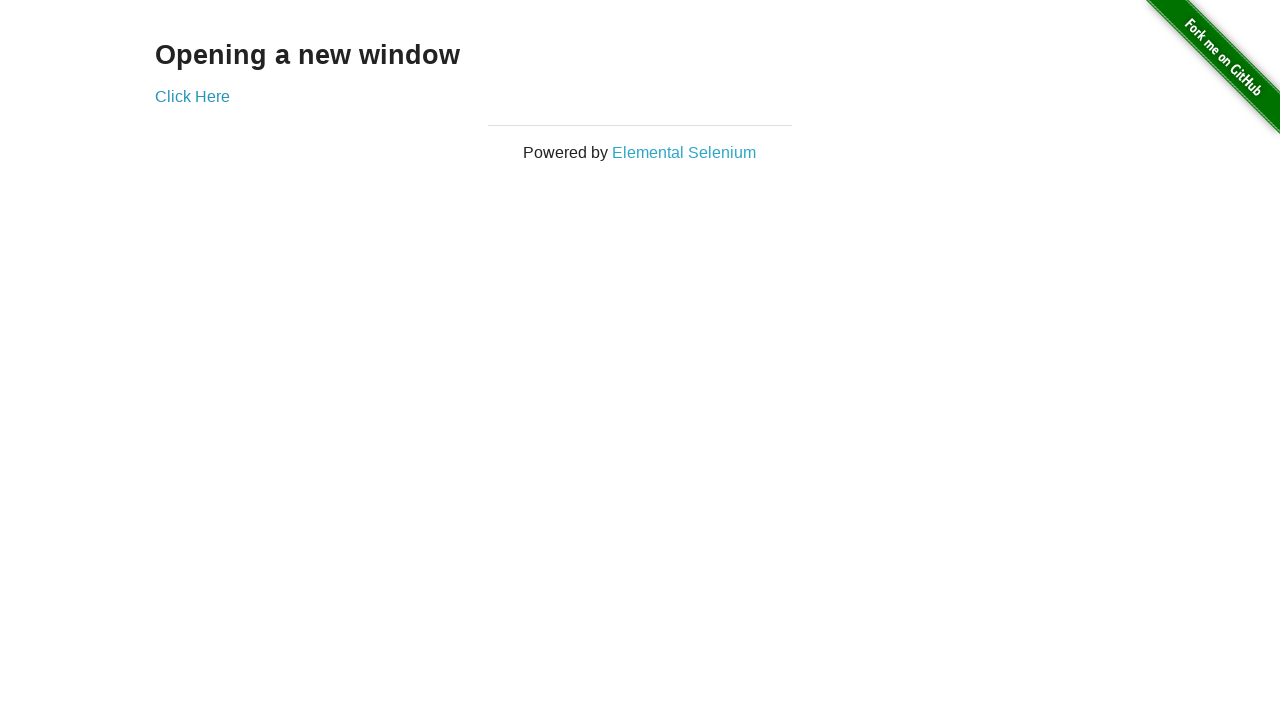

Retrieved text content from parent window heading
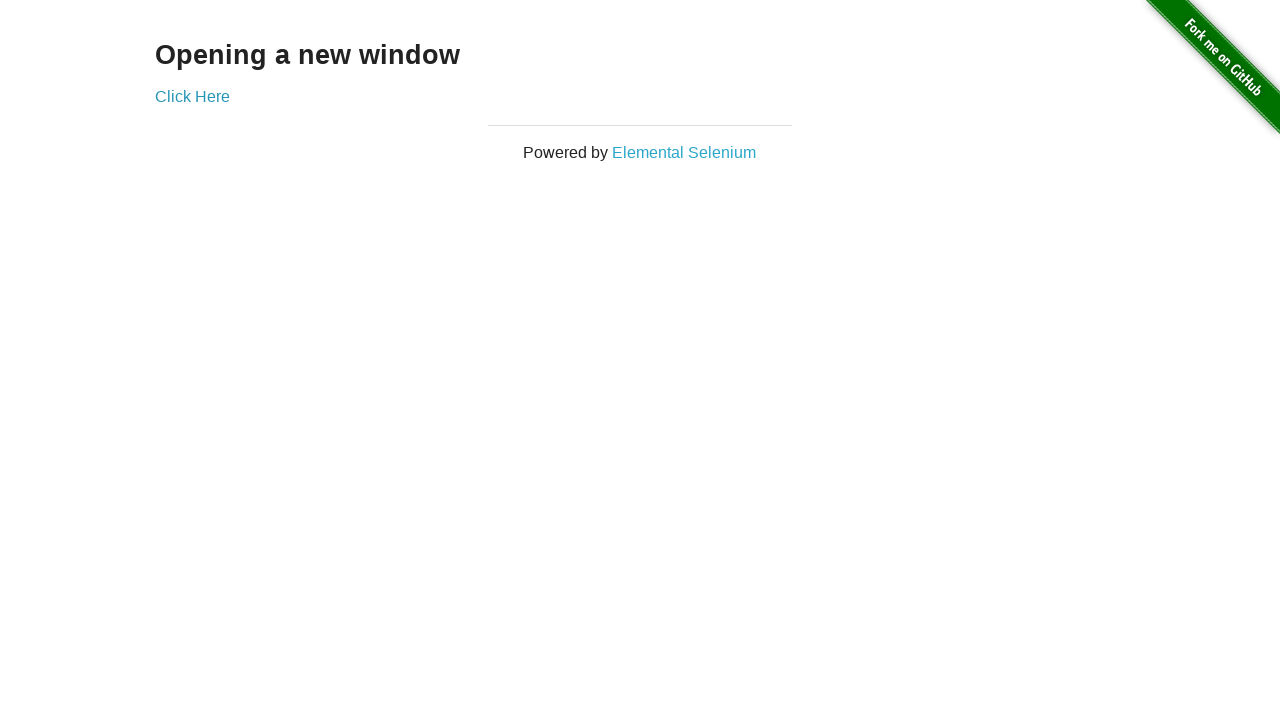

Verified child window has content
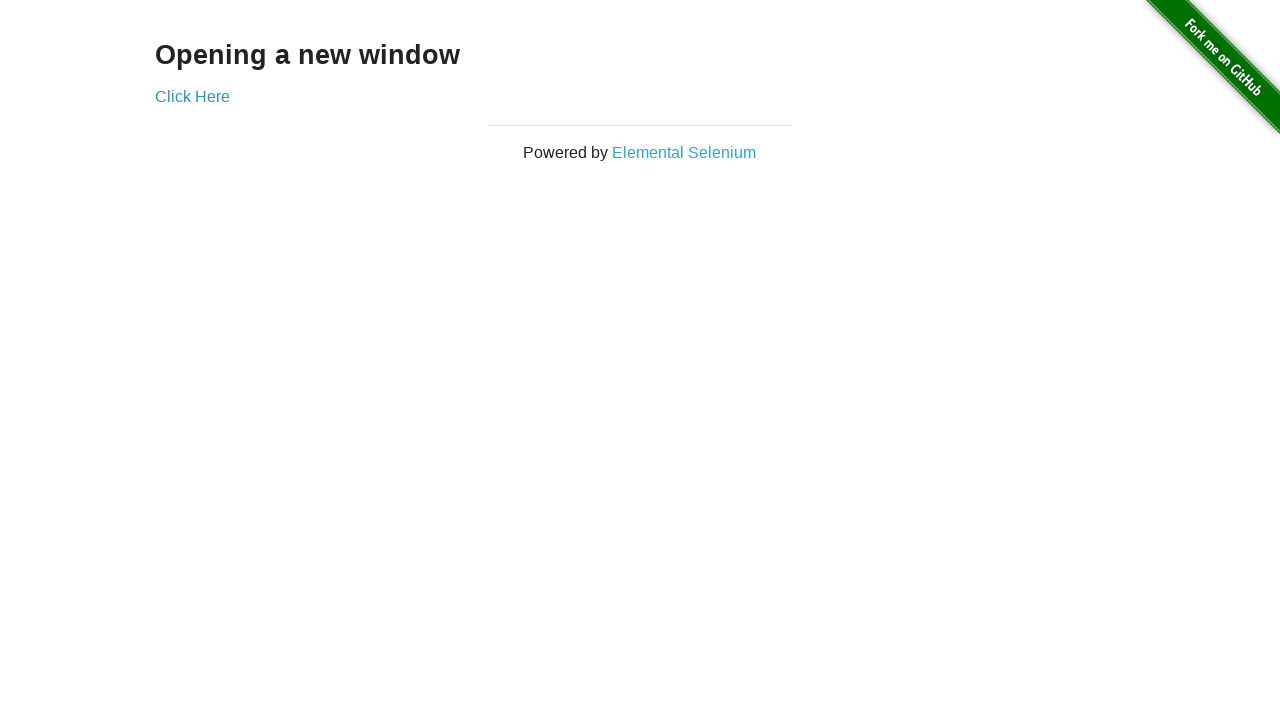

Verified parent window has content
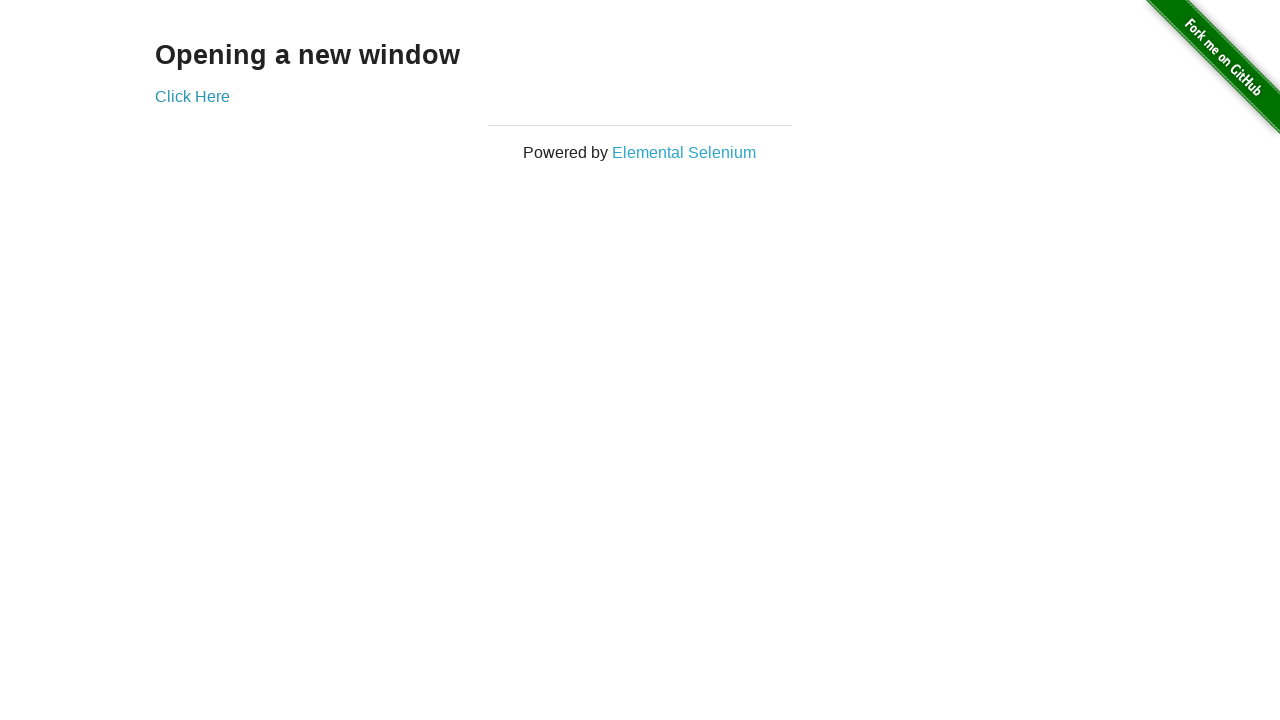

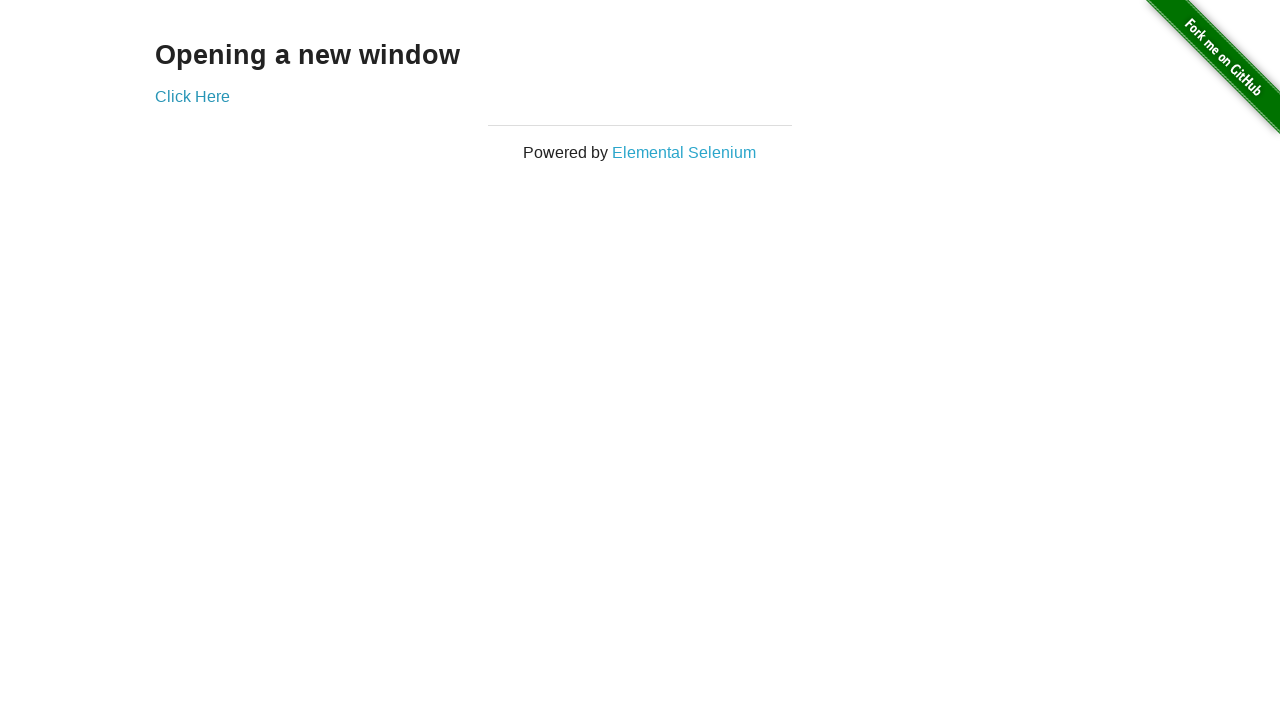